Demonstrates clearing text from an input field by first entering text into the username field and then clearing it.

Starting URL: https://the-internet.herokuapp.com/login

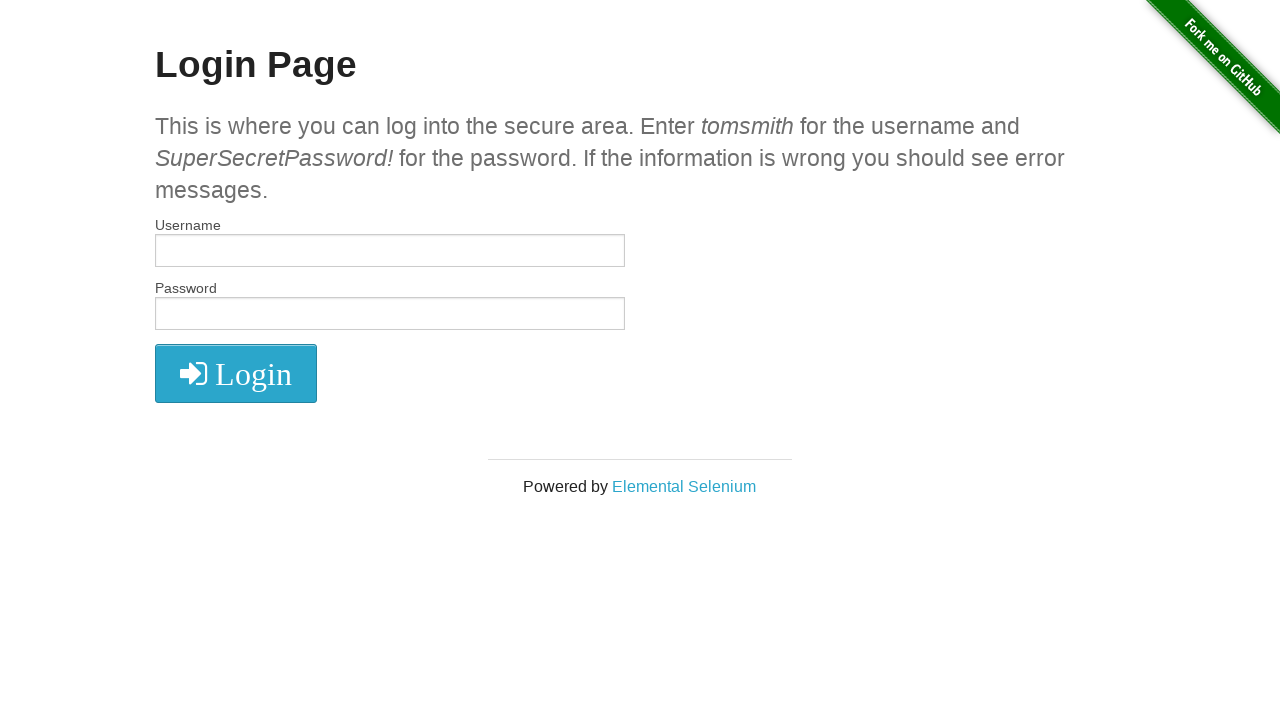

Filled username field with 'tomsmith' on #username
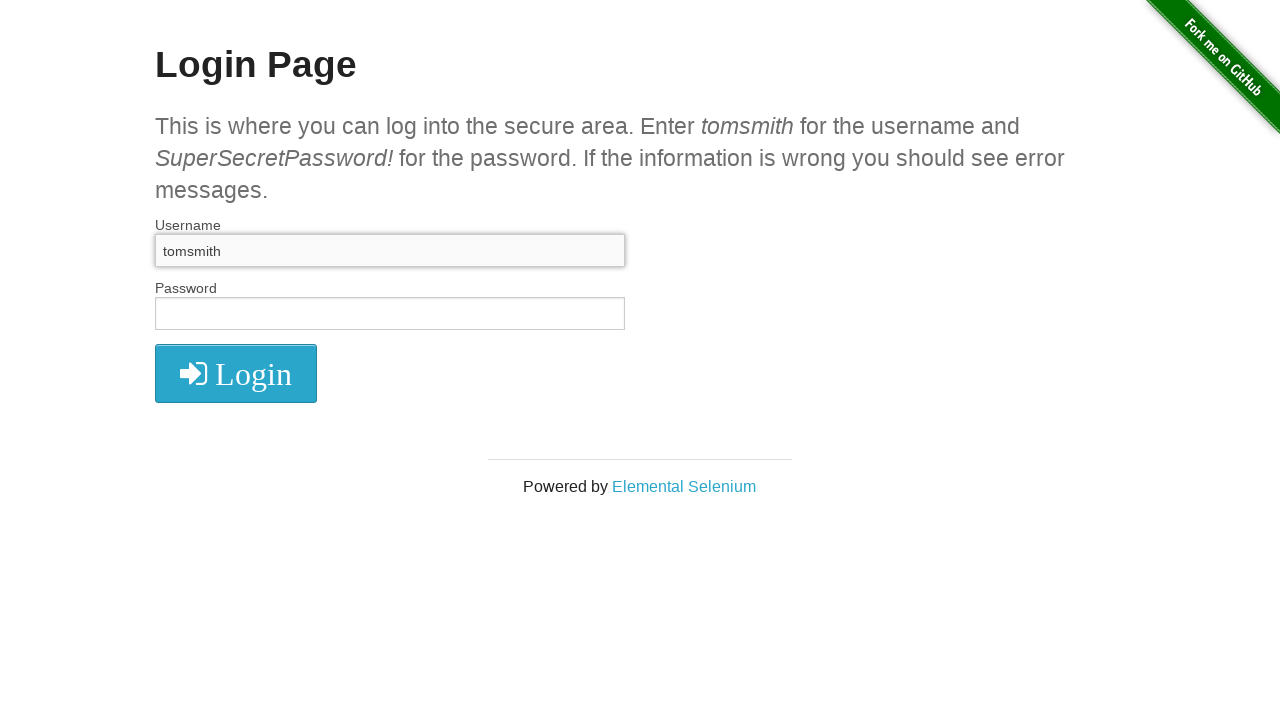

Cleared text from username field on #username
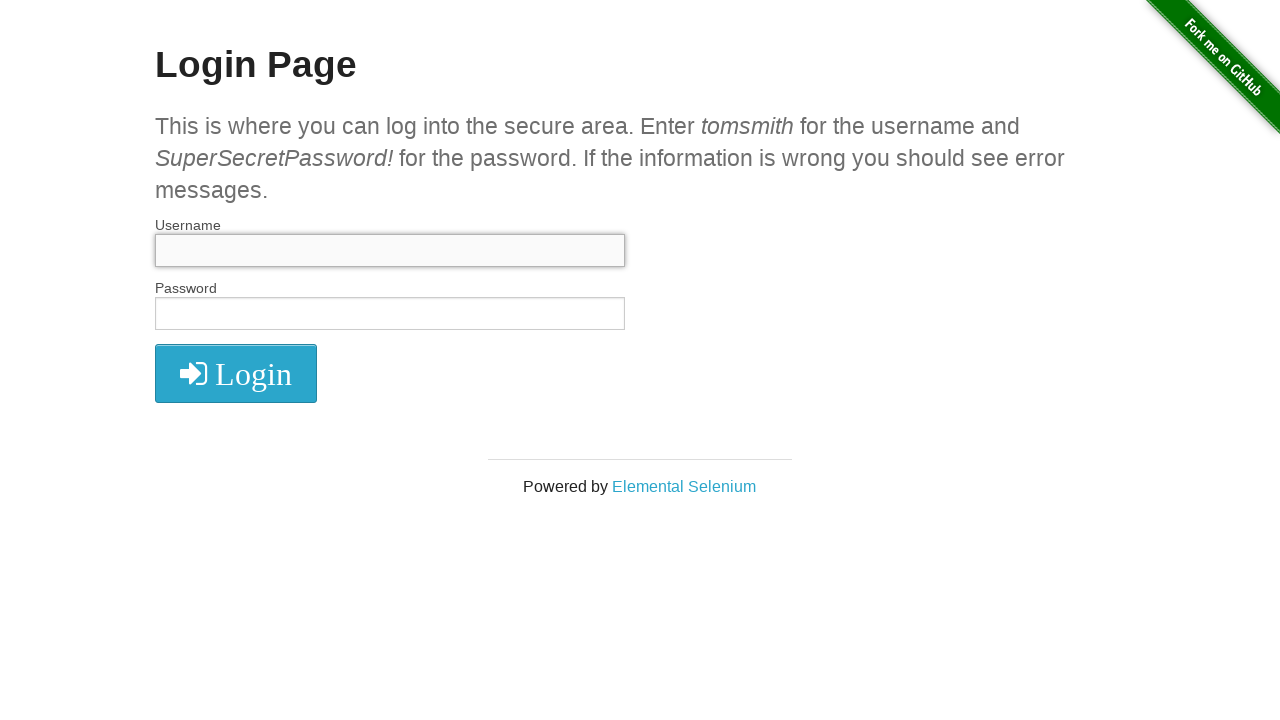

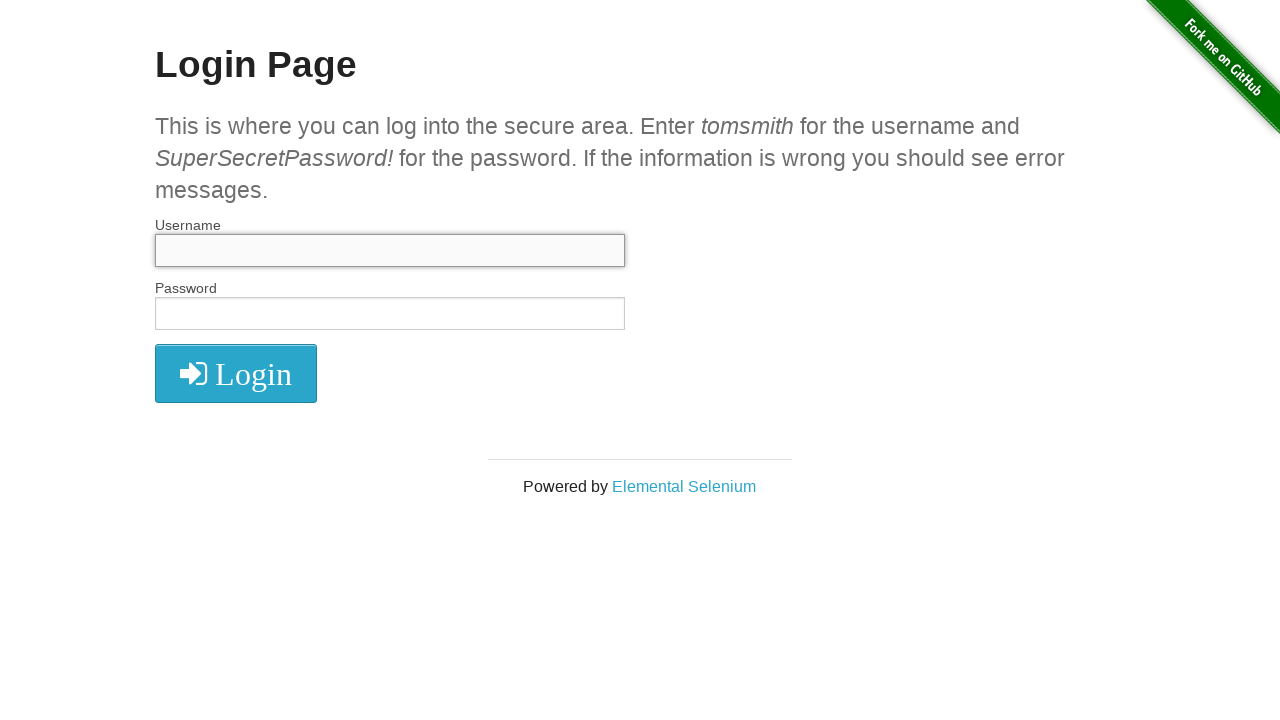